Tests the jQuery UI datepicker widget by clicking on the date input field to open the calendar and selecting a specific date (22nd of the current month)

Starting URL: https://jqueryui.com/datepicker/

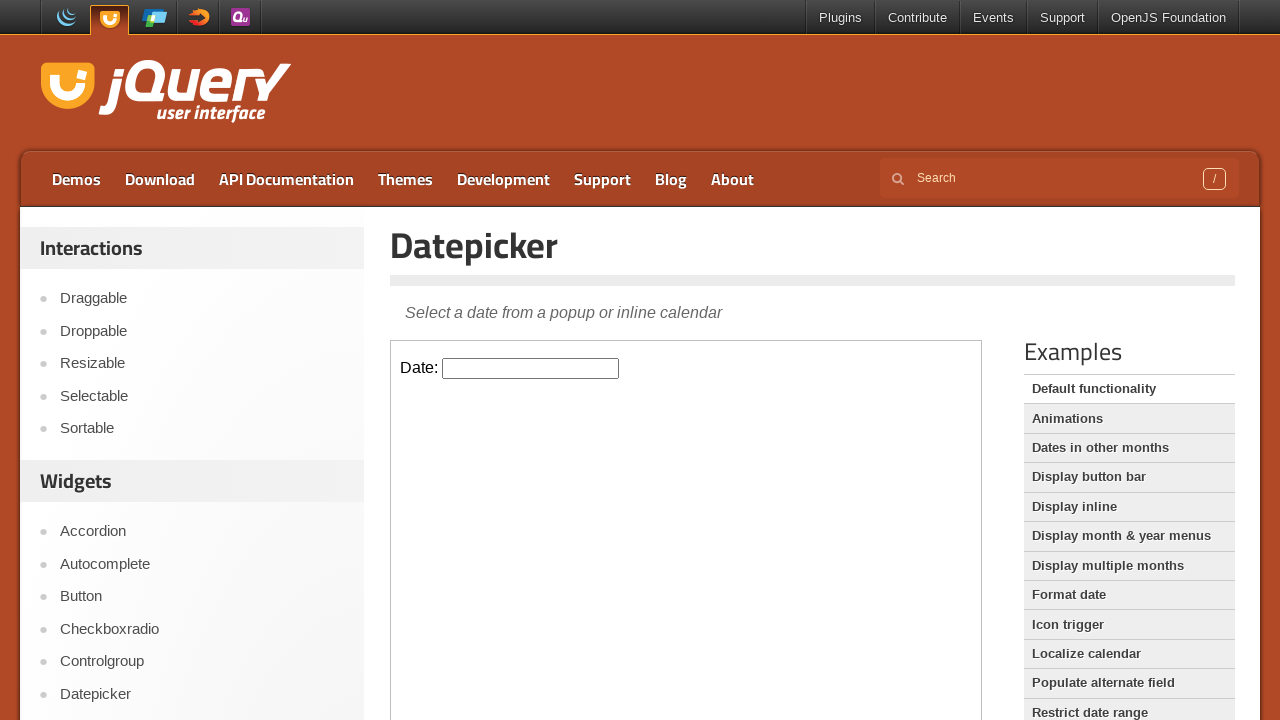

Located demo iframe containing the datepicker widget
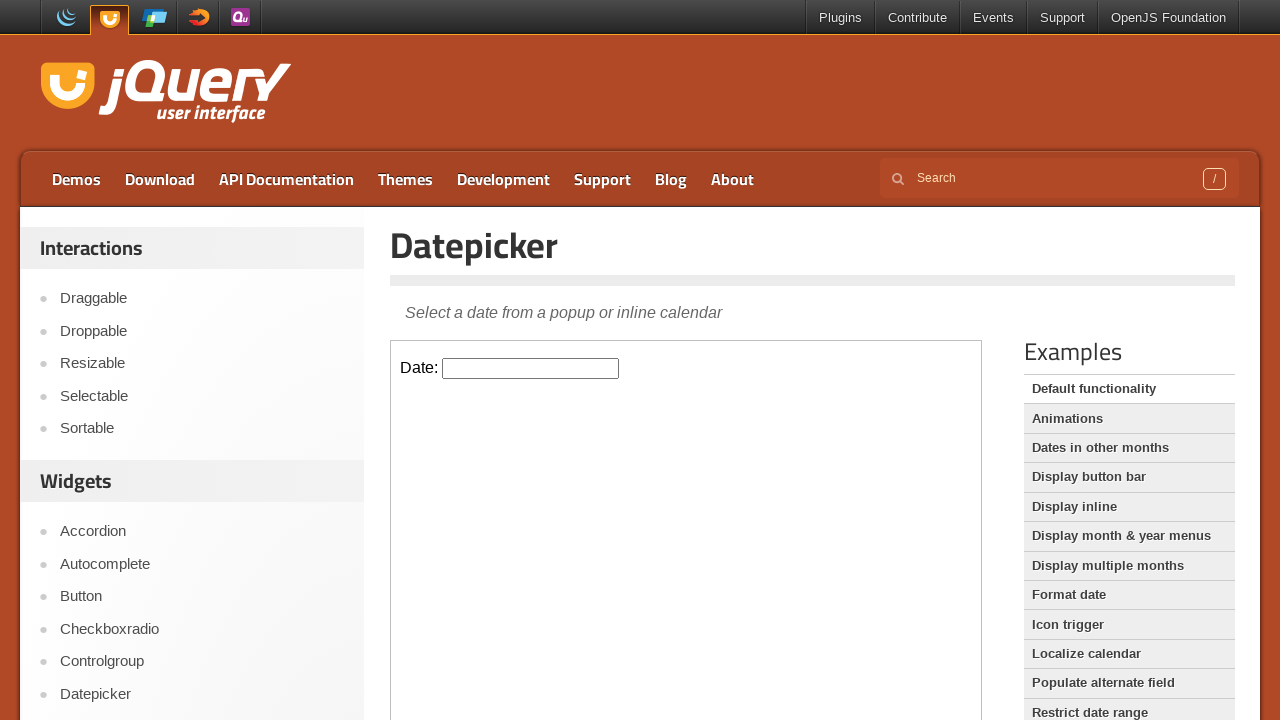

Clicked on the datepicker input field to open the calendar at (531, 368) on .demo-frame >> internal:control=enter-frame >> #datepicker
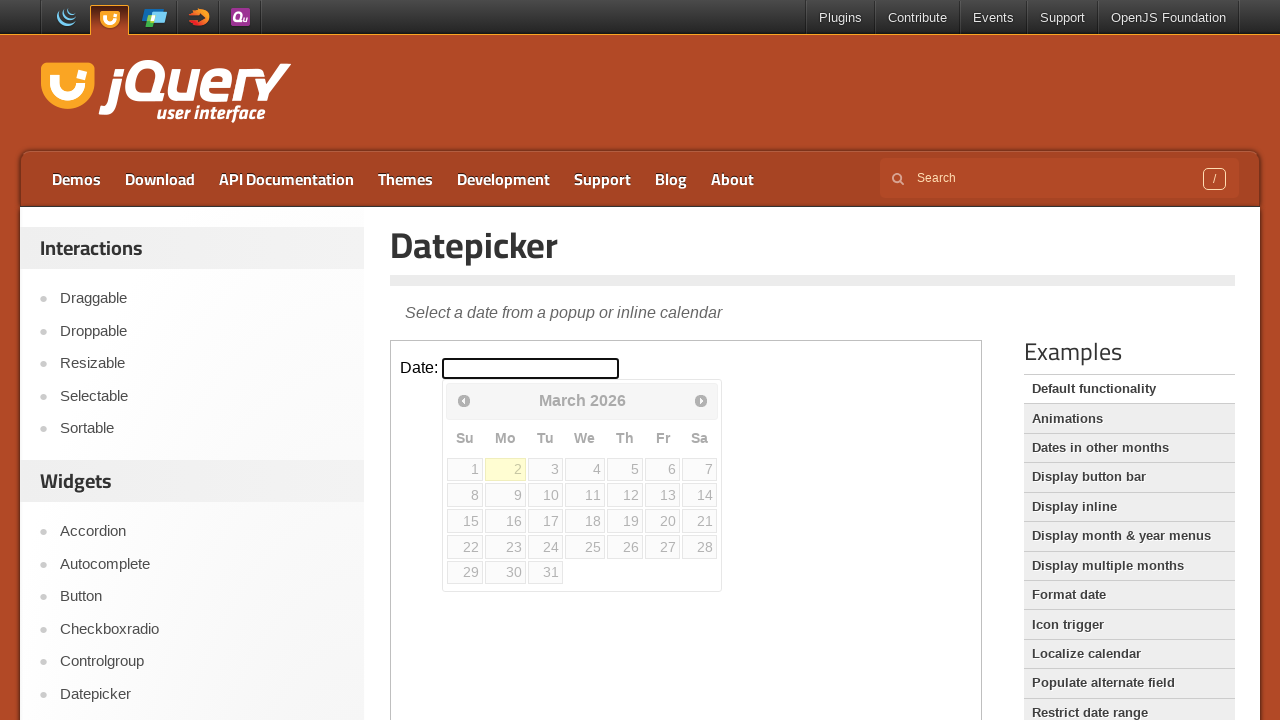

Selected the 22nd day from the calendar at (465, 547) on .demo-frame >> internal:control=enter-frame >> xpath=//a[text()='22']
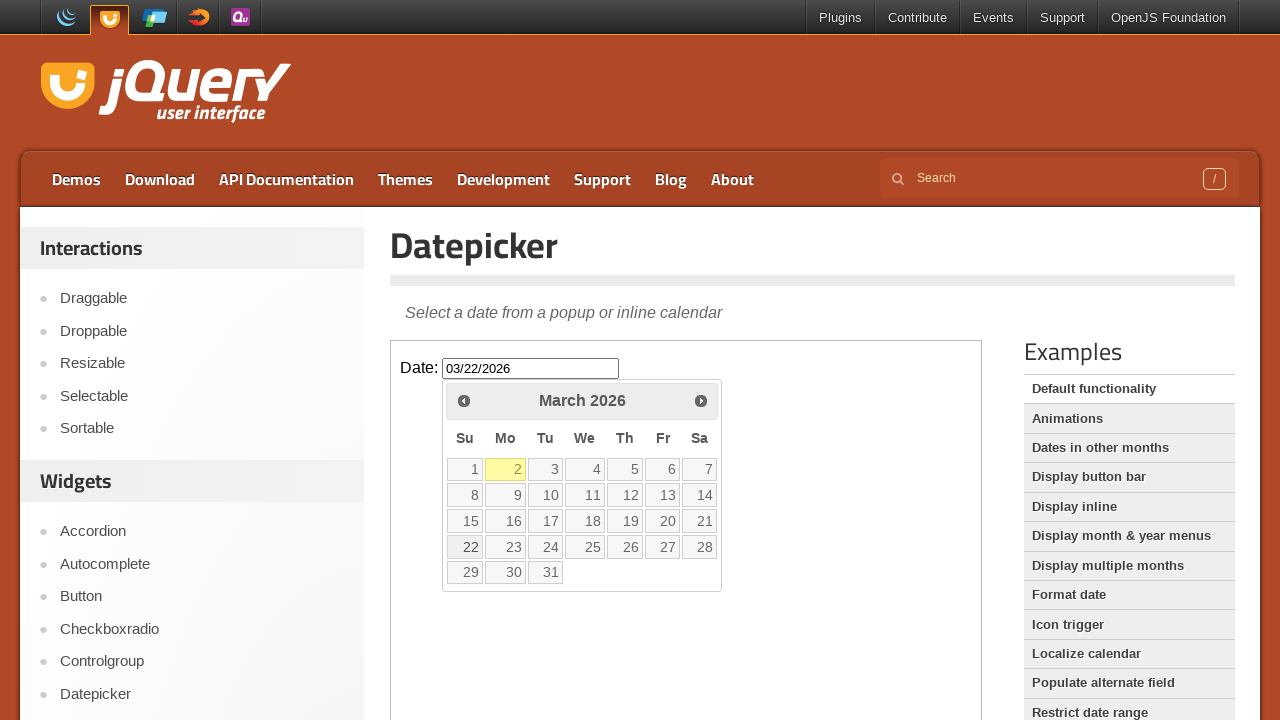

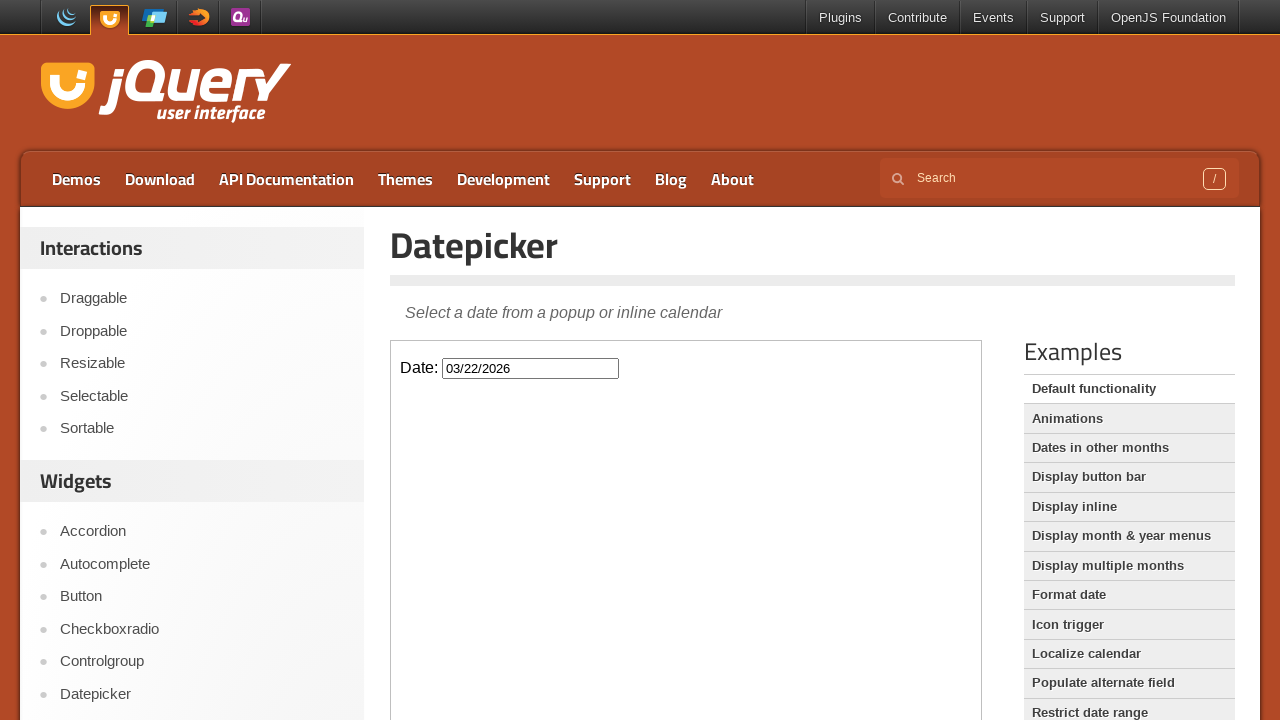